Tests JavaScript confirm dialog by clicking the second button, dismissing the alert, and verifying the result message does not contain "successfuly"

Starting URL: https://the-internet.herokuapp.com/javascript_alerts

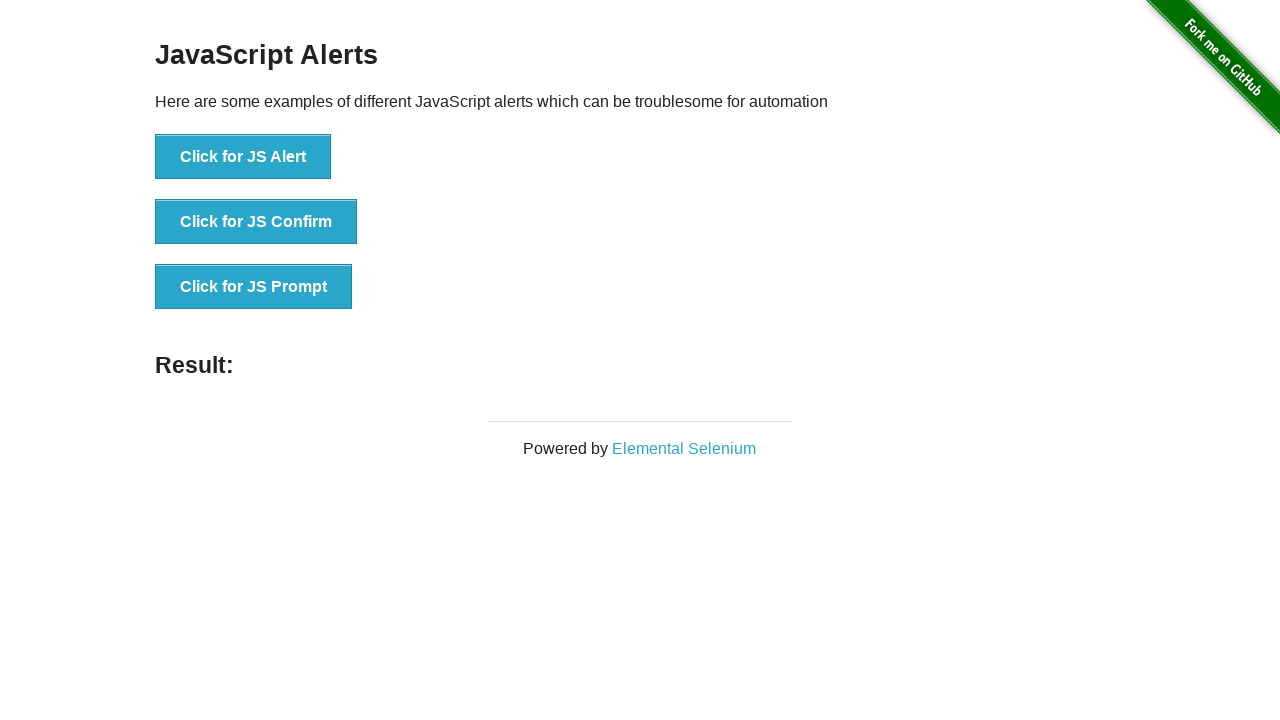

Set up dialog handler to dismiss the confirm dialog
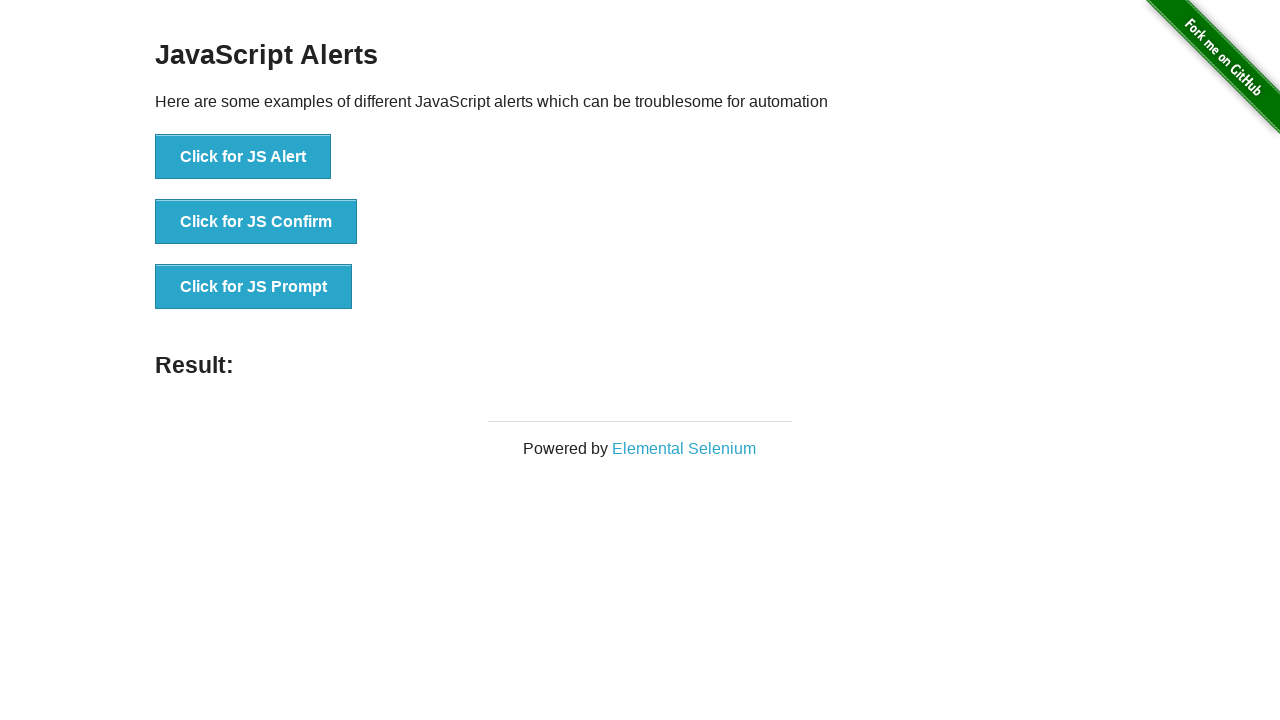

Clicked the JS Confirm button to trigger the dialog at (256, 222) on xpath=//button[text()='Click for JS Confirm']
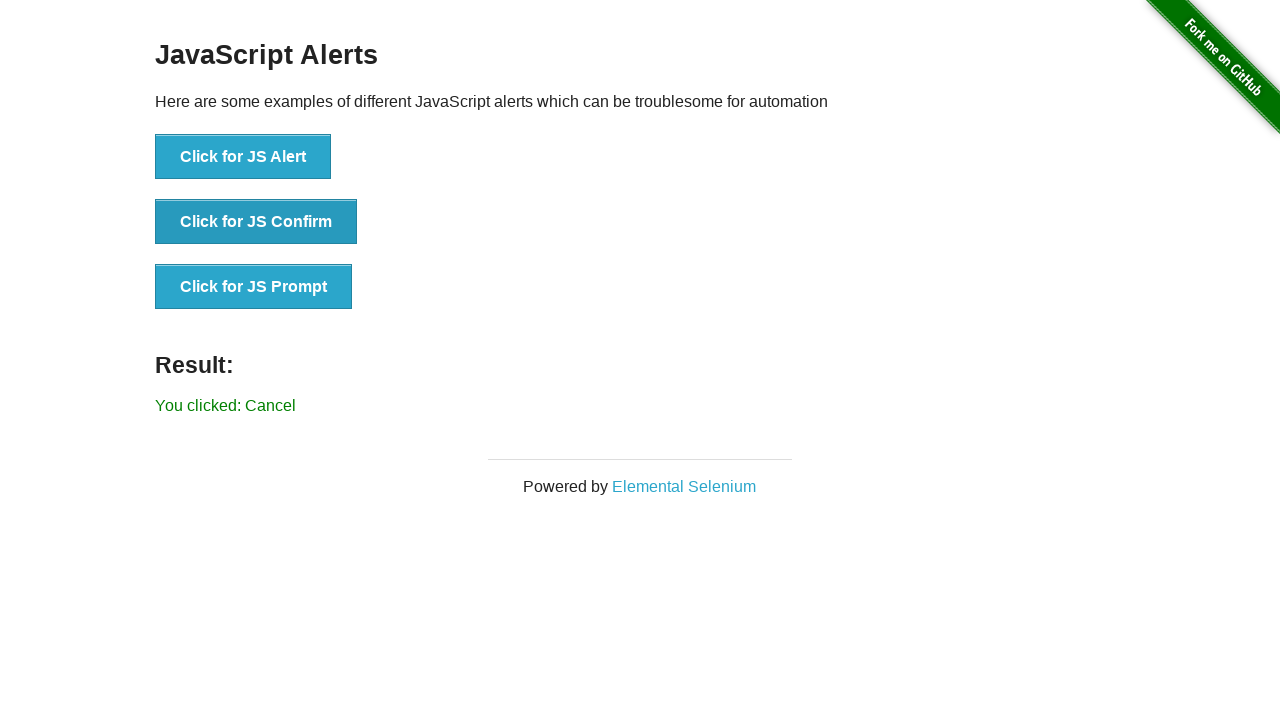

Result message element appeared after dismissing the dialog
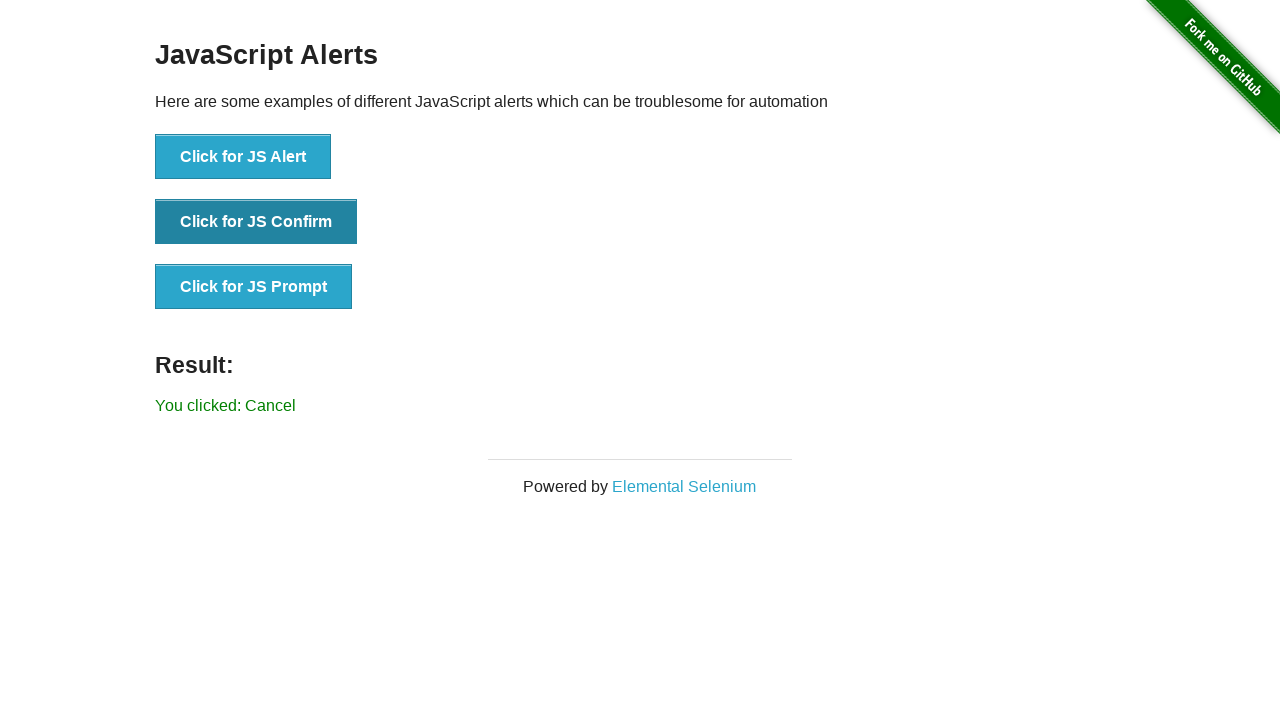

Retrieved result message text content
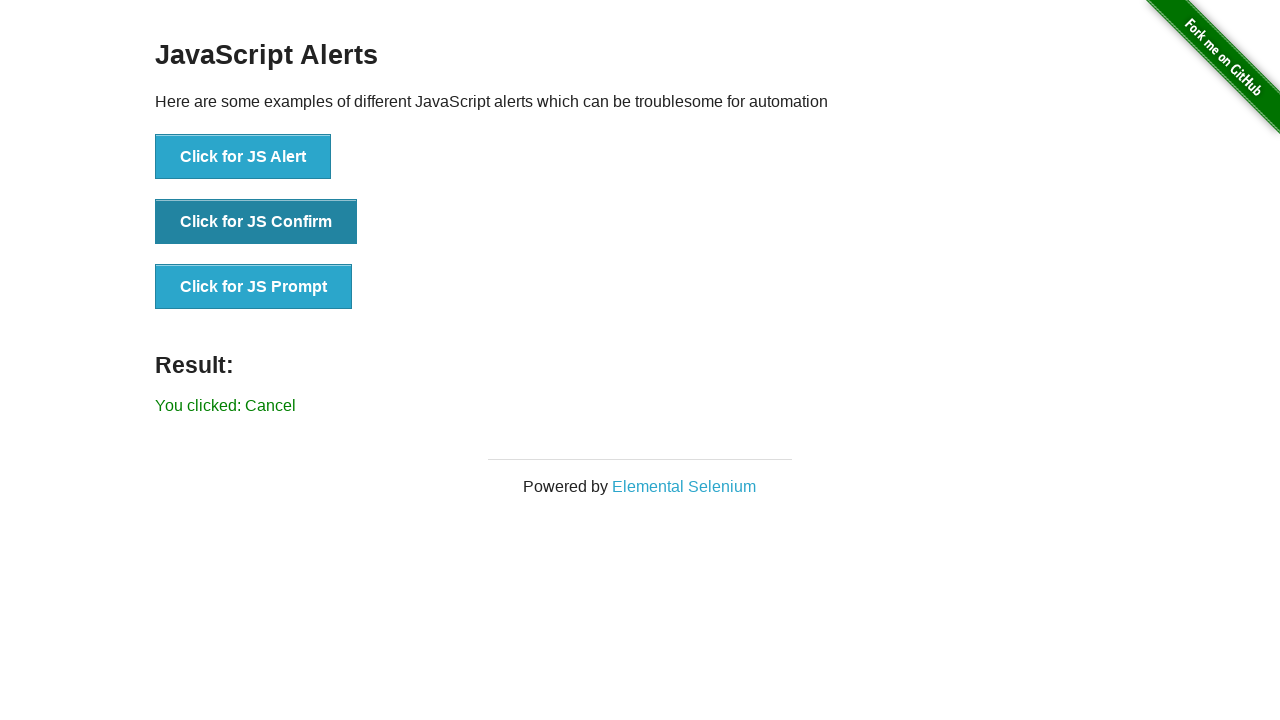

Verified that result message does not contain 'successfuly'
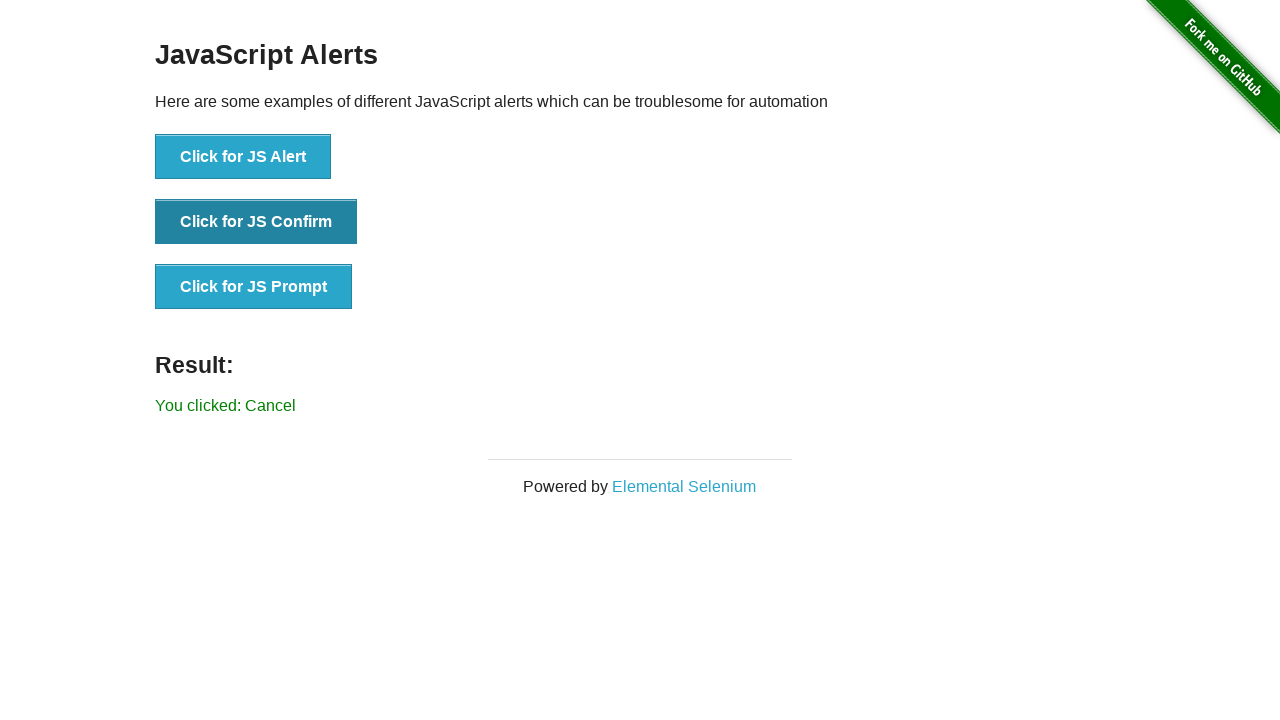

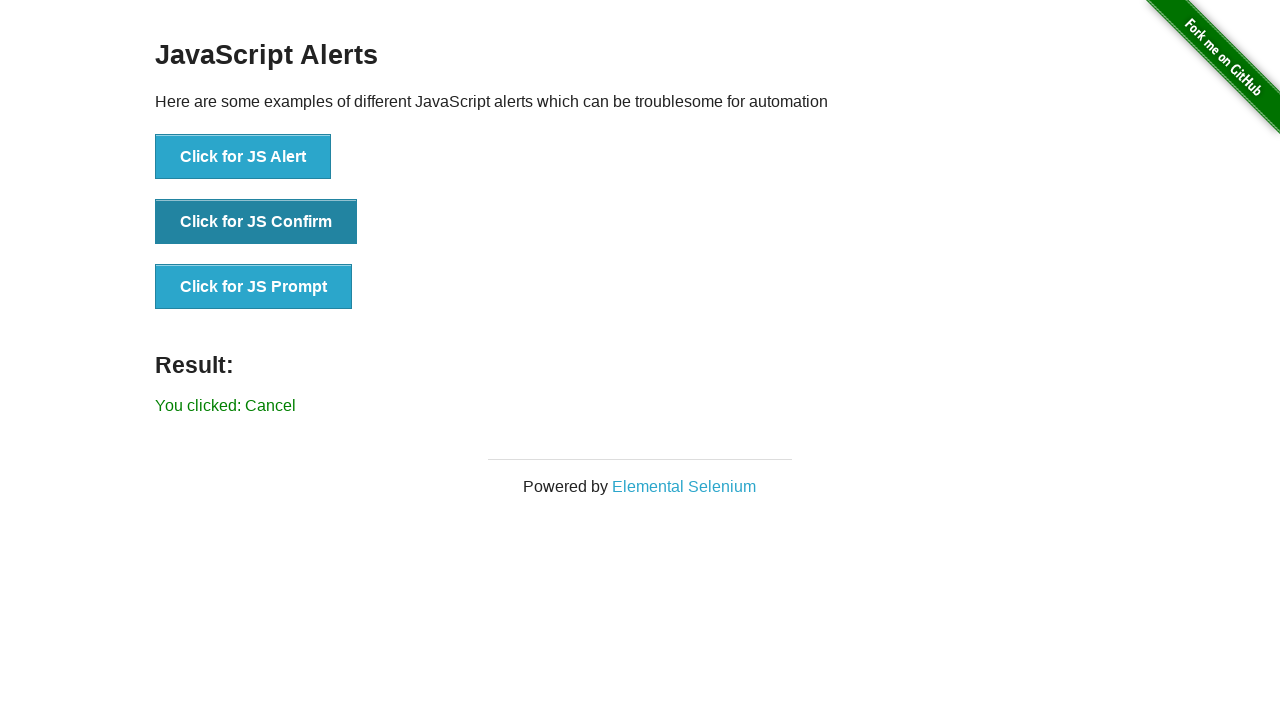